Tests drag and drop functionality on jQuery UI demo page by dragging an element into a droppable area within an iframe

Starting URL: https://jqueryui.com/droppable/

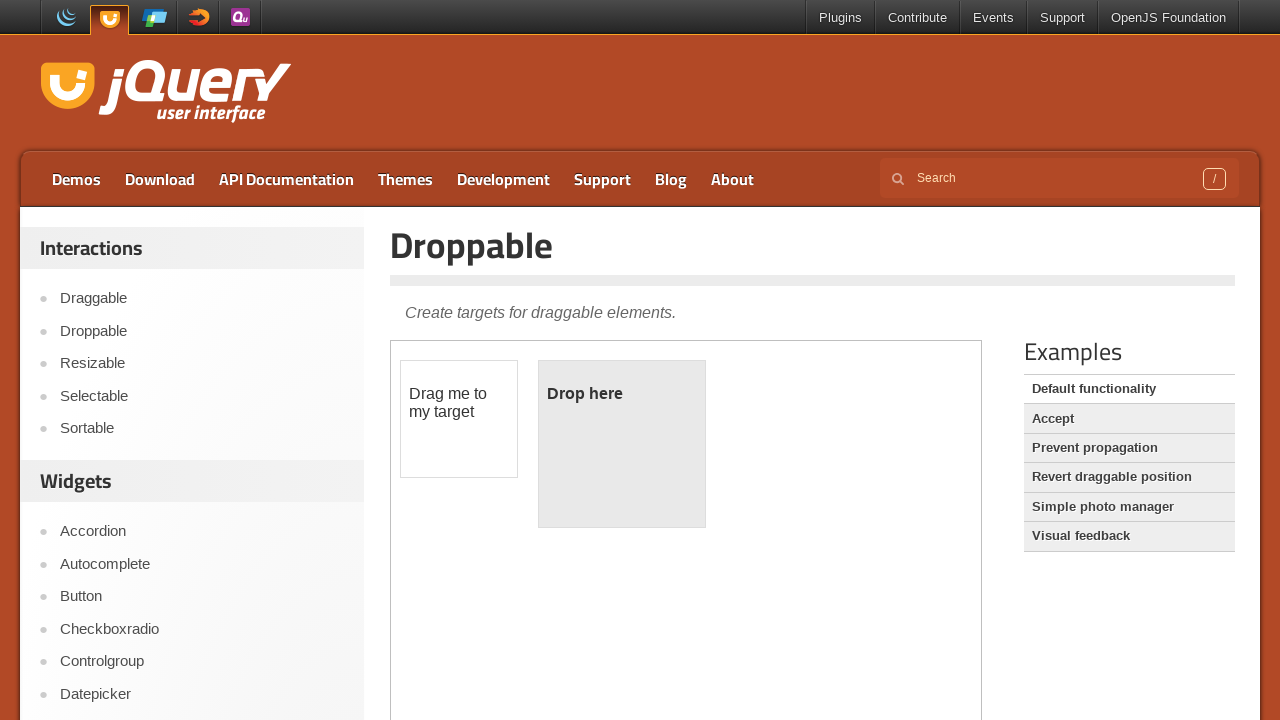

Retrieved all frames from the page
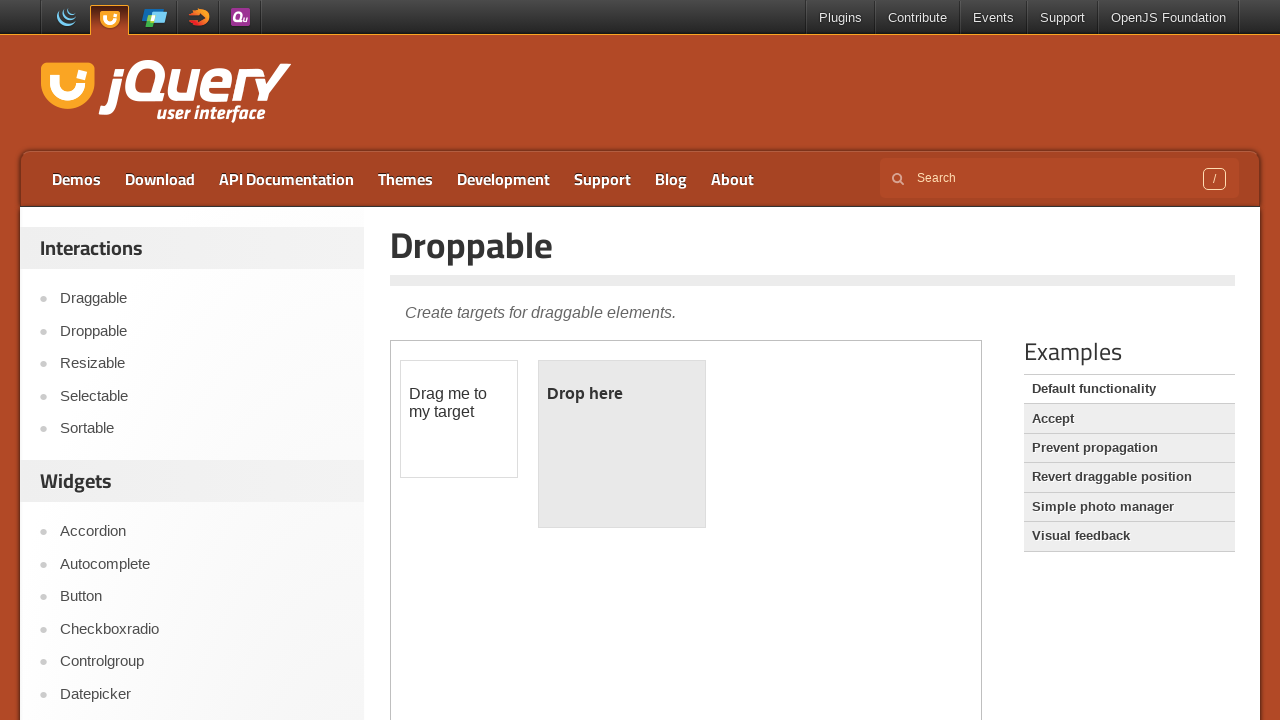

Selected the first iframe (index 1)
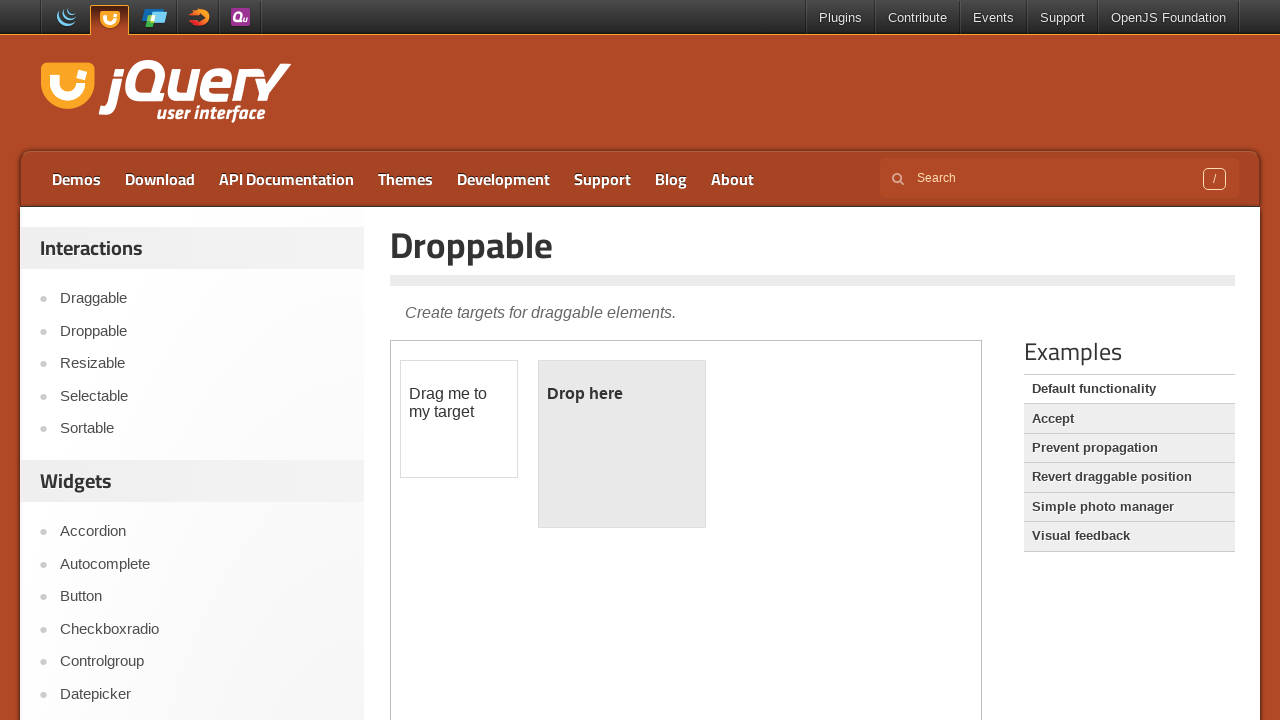

Located the draggable element with id 'draggable'
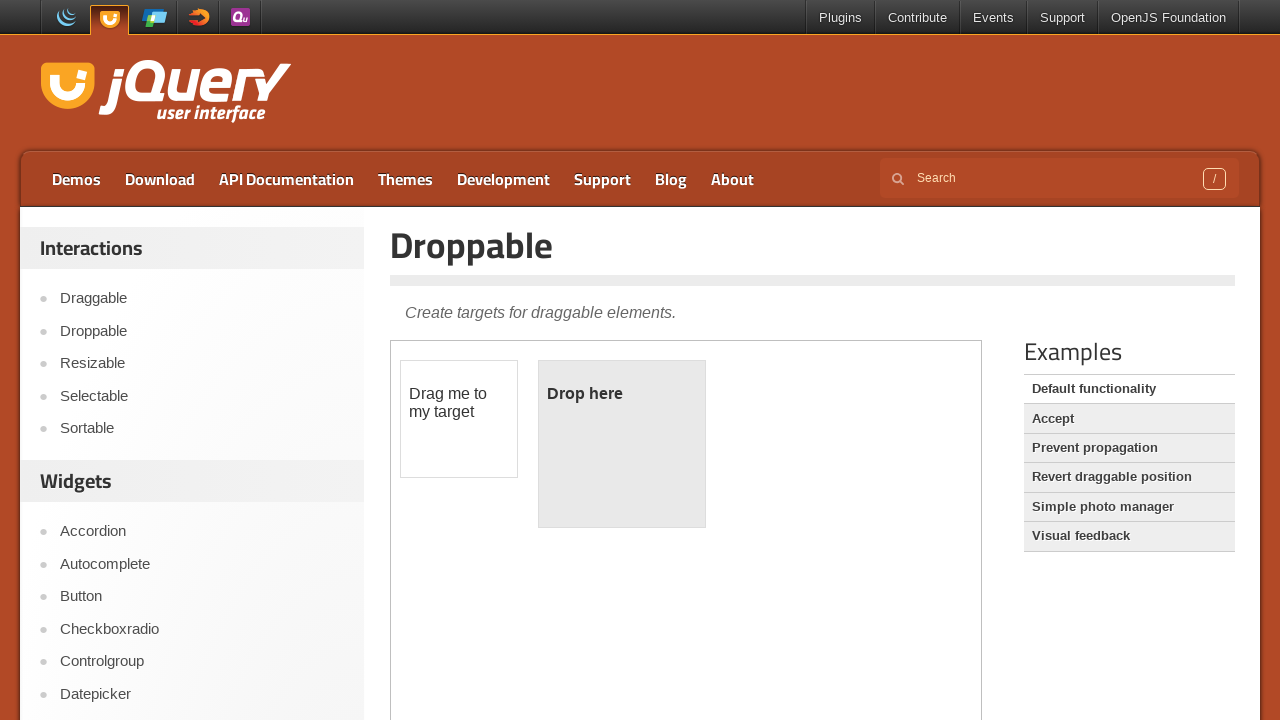

Located the droppable target element with id 'droppable'
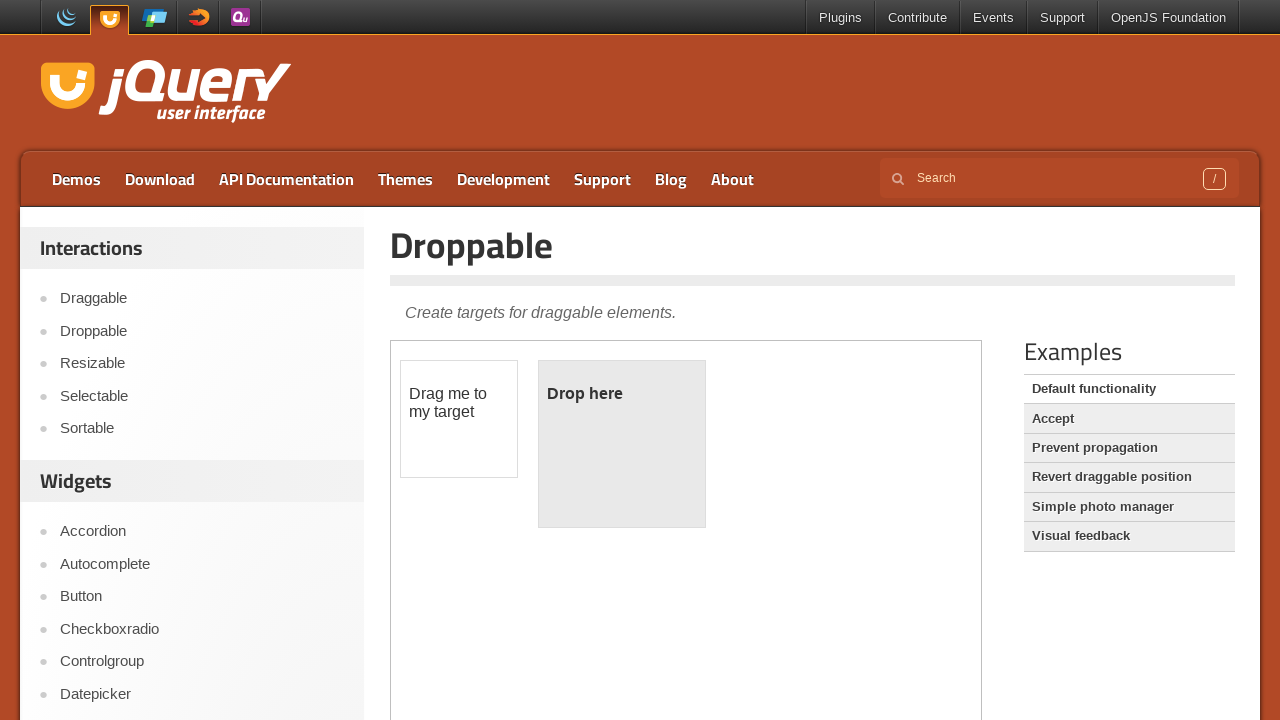

Dragged the draggable element into the droppable area at (622, 444)
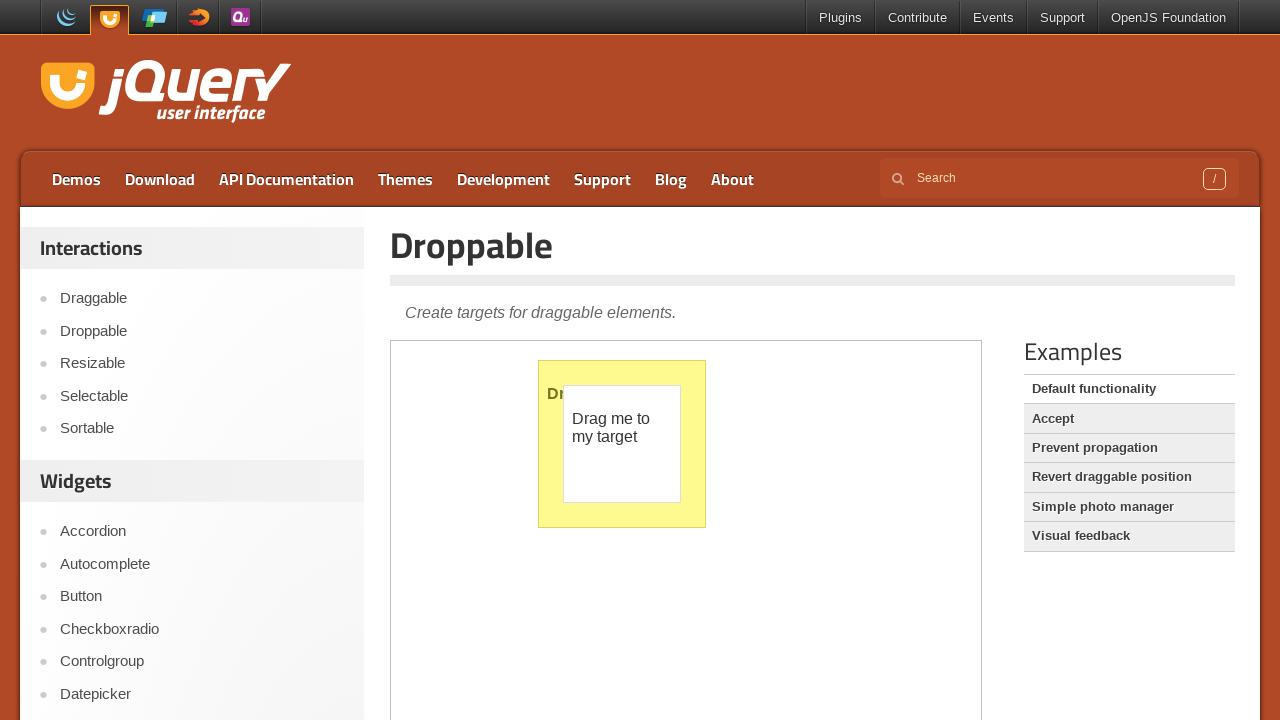

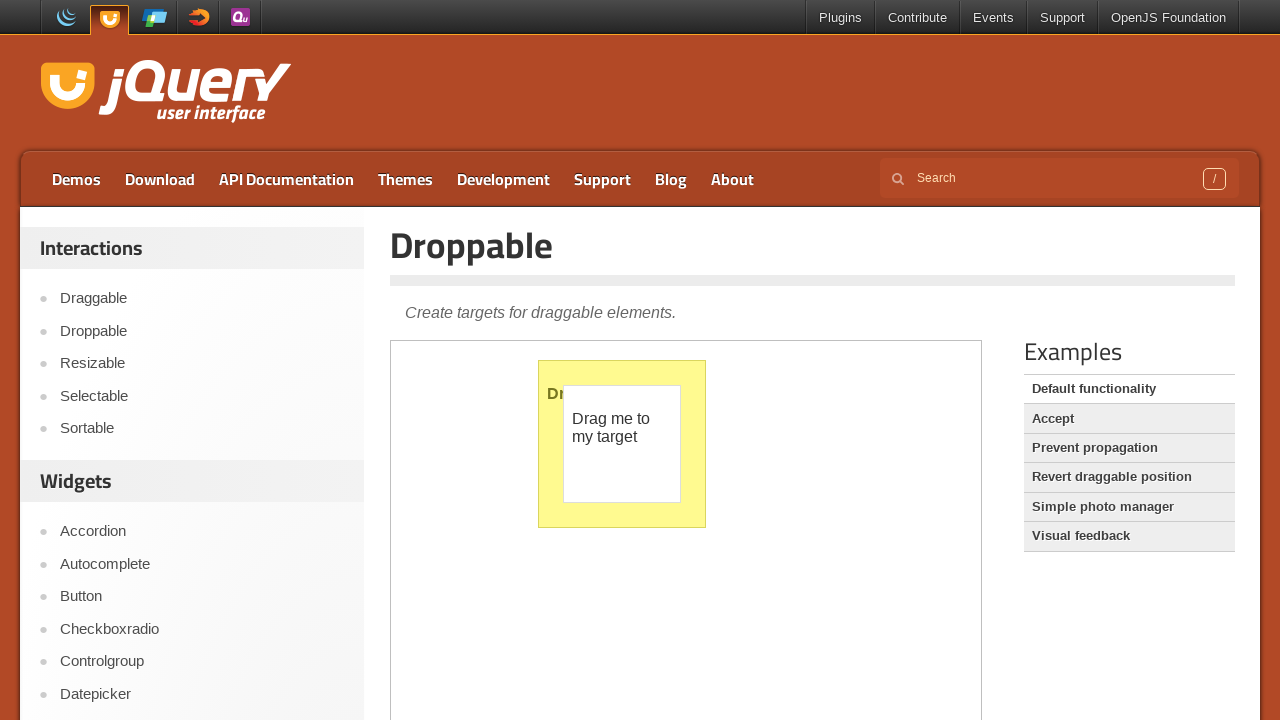